Navigates to the Python.org homepage and verifies the page loads successfully

Starting URL: https://www.python.org

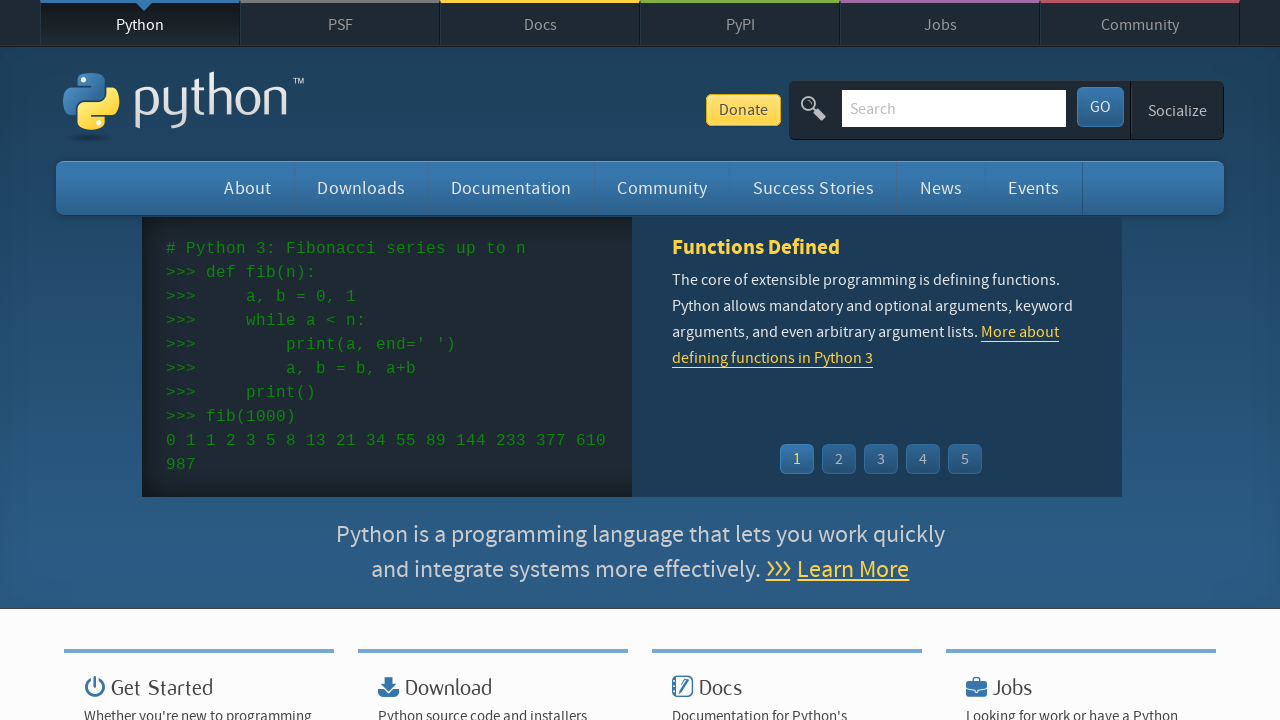

Navigated to Python.org homepage
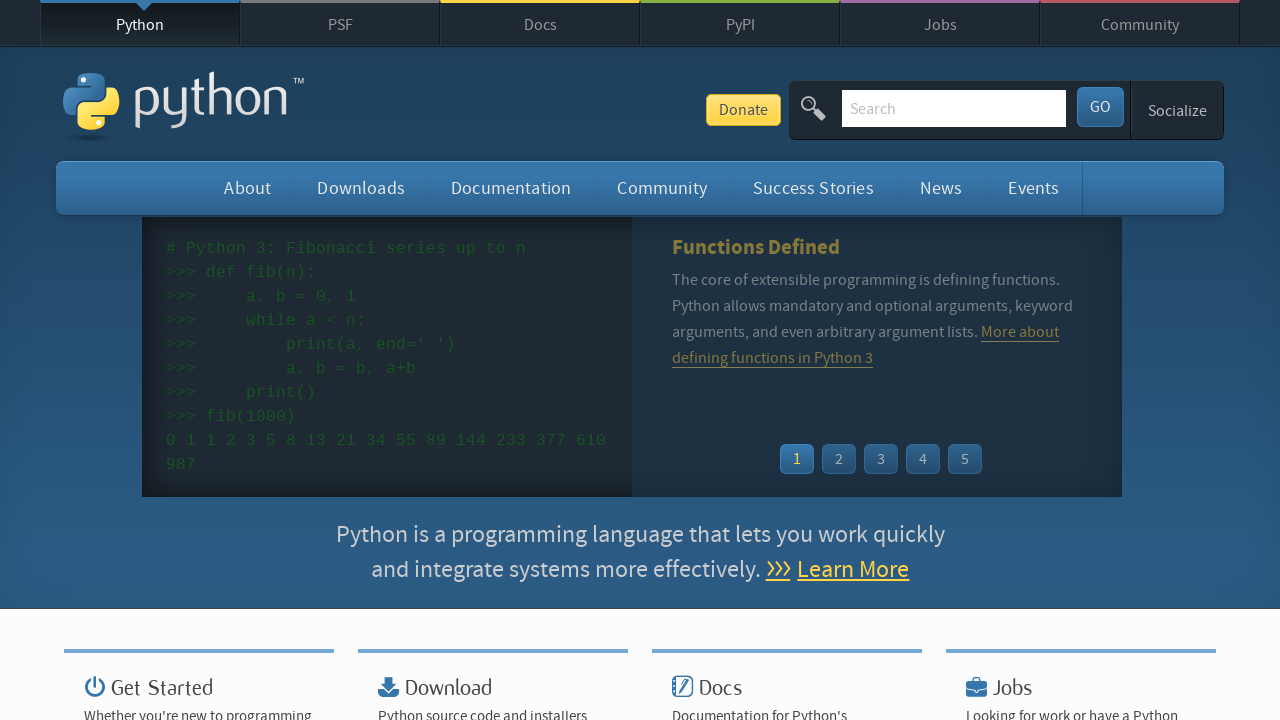

Waited for page DOM to fully load
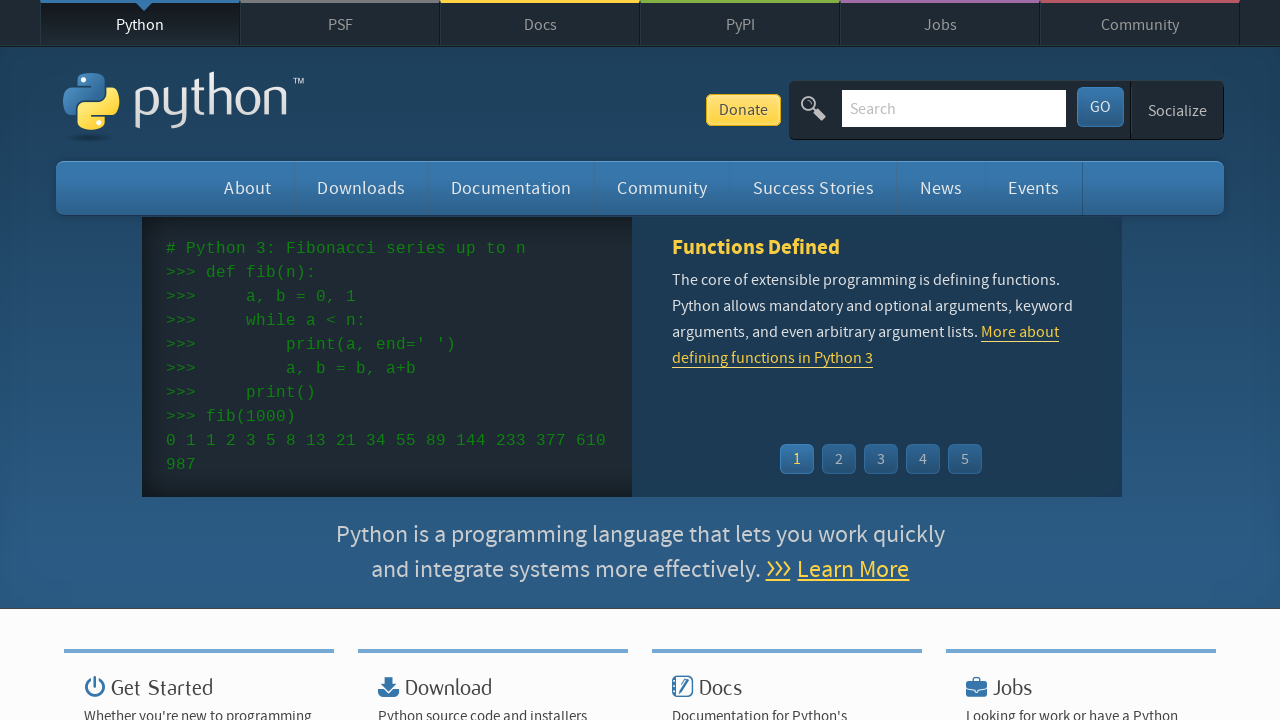

Verified page title is not empty
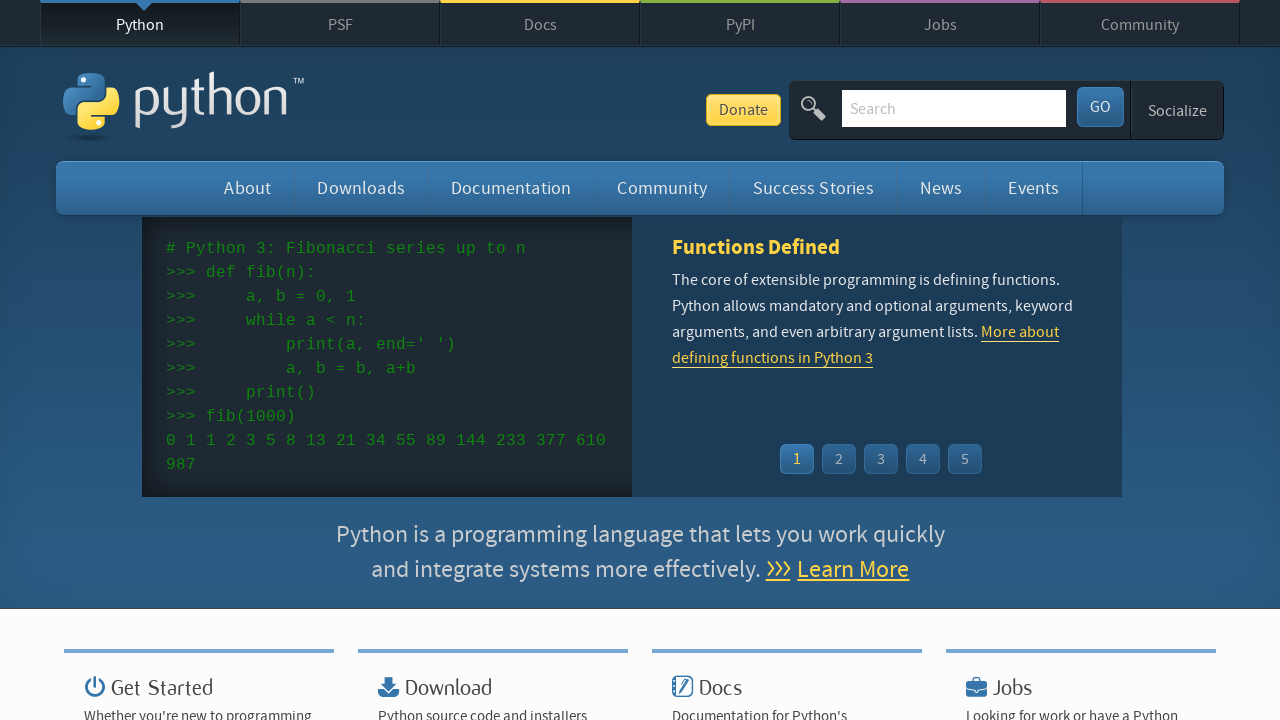

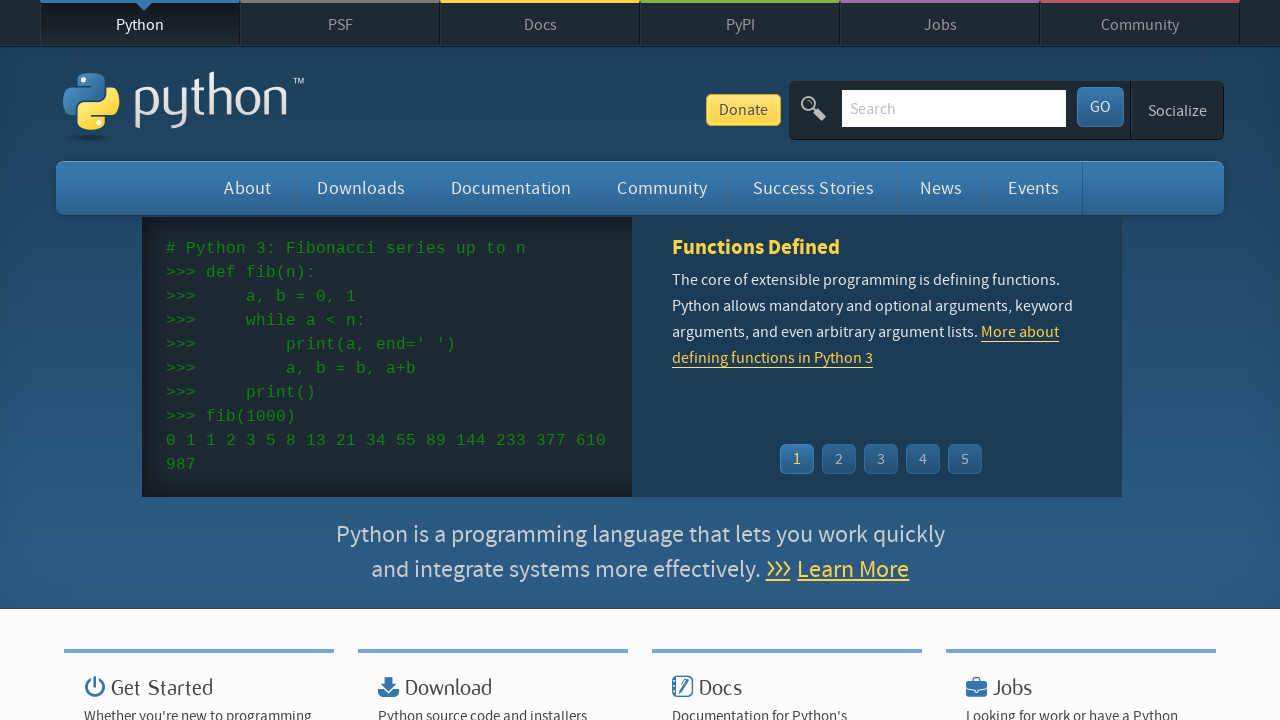